Tests React Semantic UI dropdown by selecting different user options and verifying the selection

Starting URL: https://react.semantic-ui.com/maximize/dropdown-example-selection/

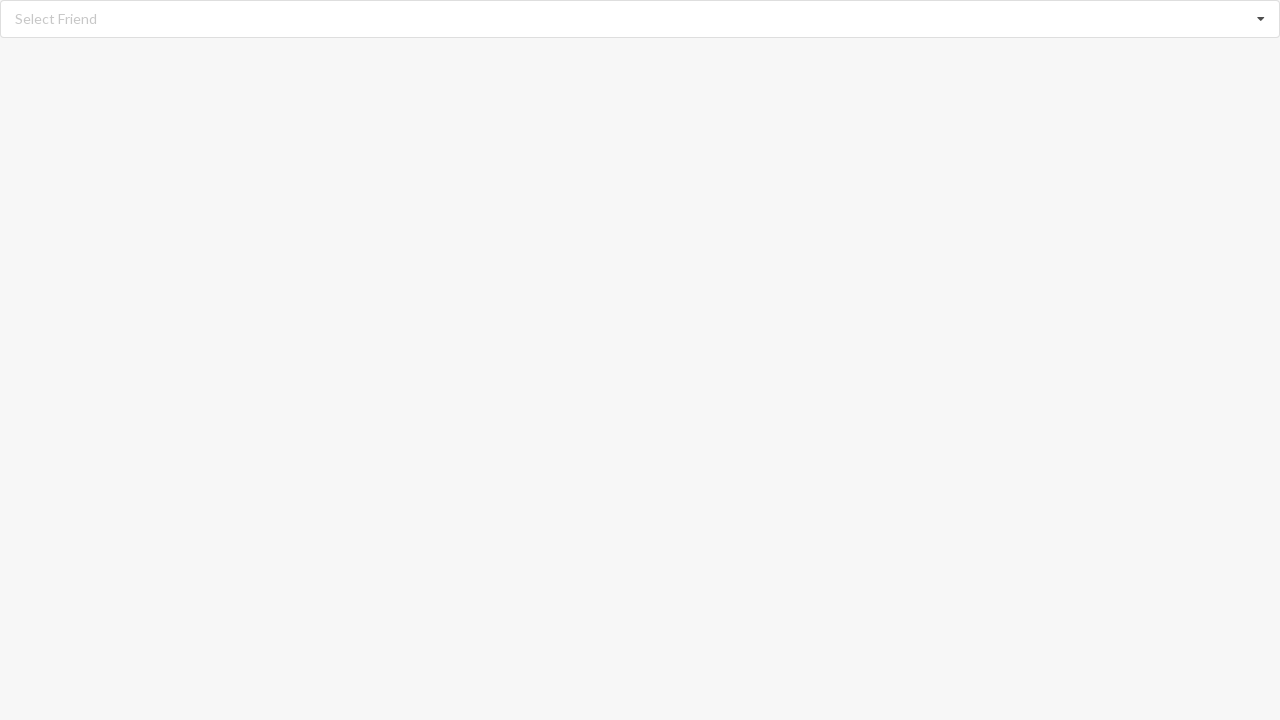

Clicked dropdown to open selection menu at (640, 19) on xpath=//div[@class='ui fluid selection dropdown']
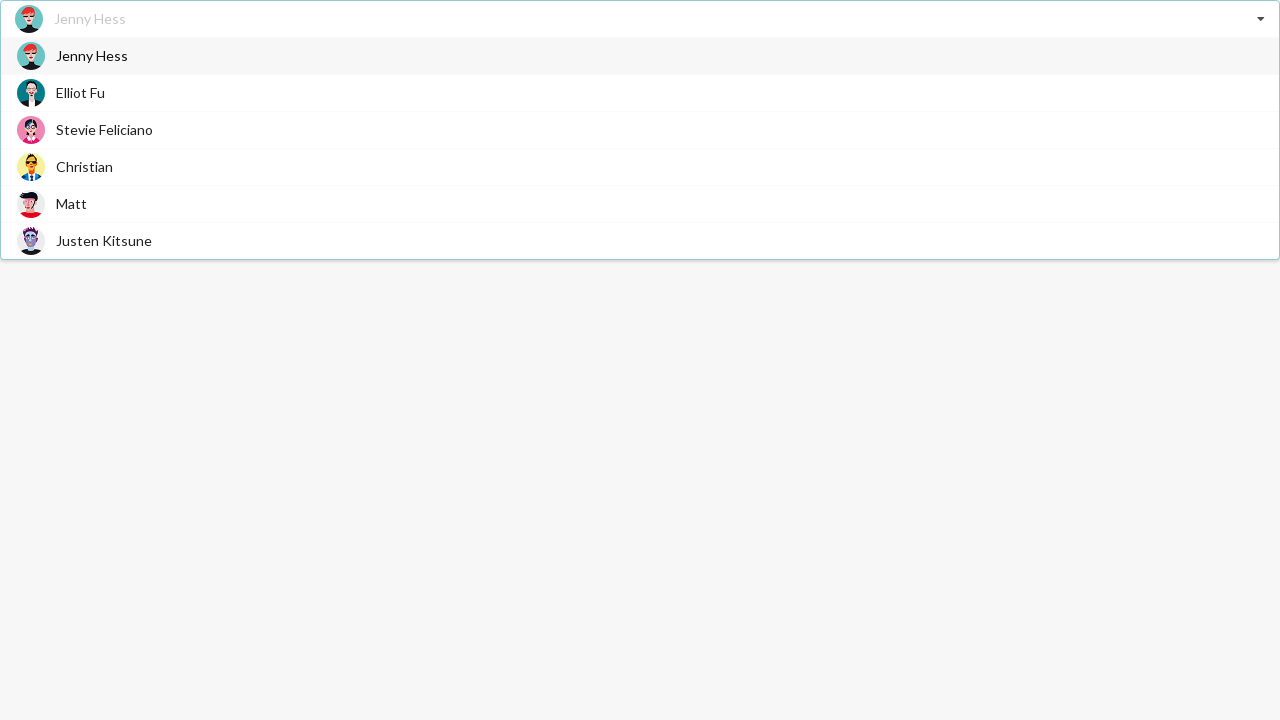

Dropdown menu opened and options are visible
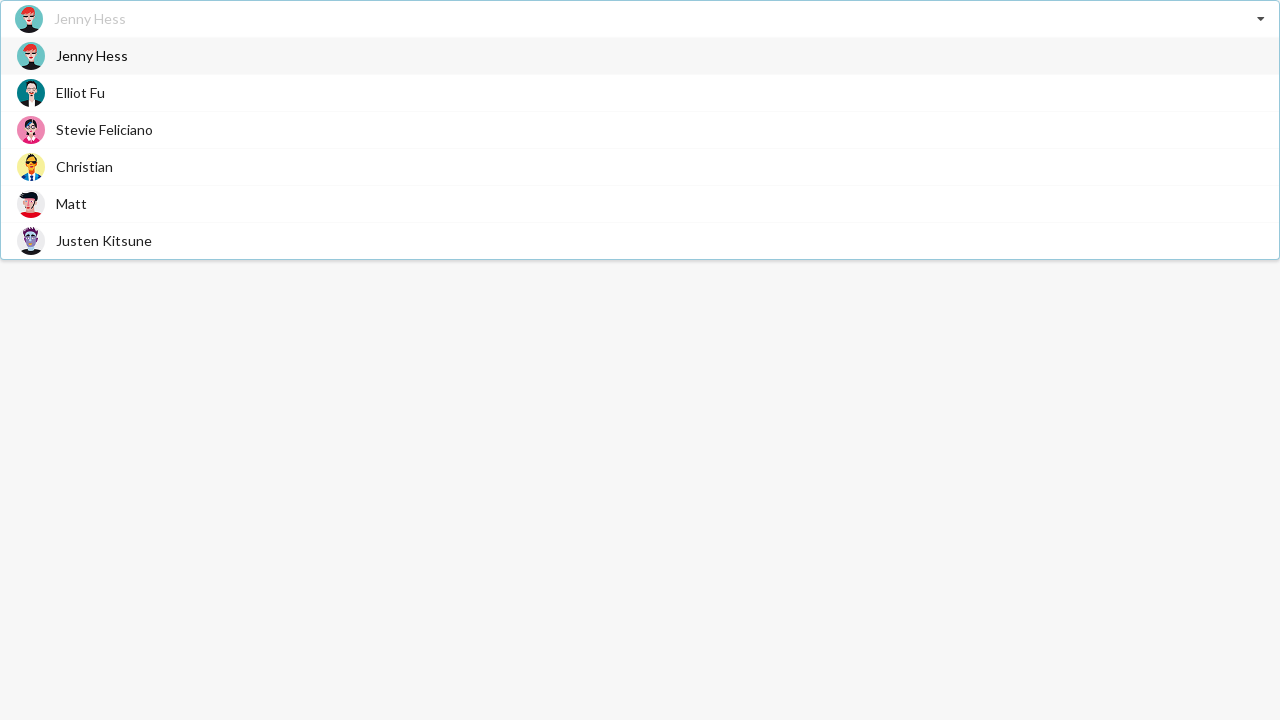

Selected 'Matt' from dropdown options at (72, 204) on xpath=//div[@class='ui active visible fluid selection dropdown']//span[text()='M
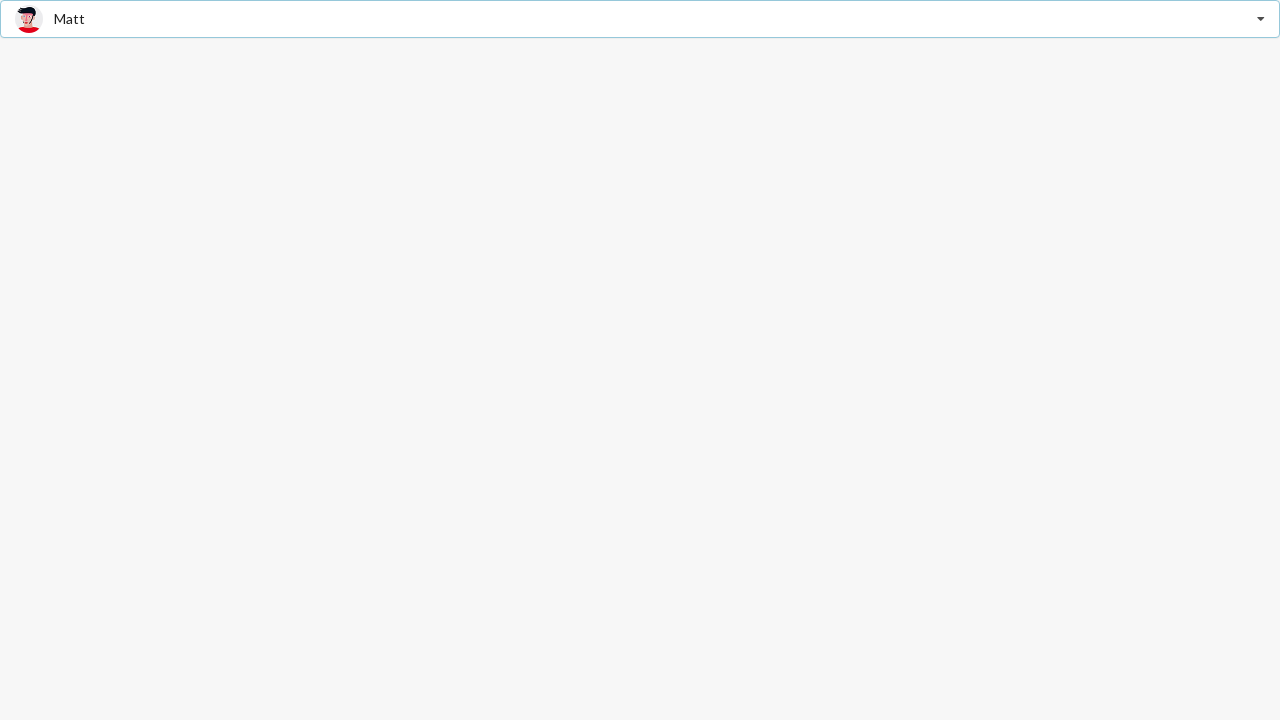

Verified that 'Matt' is now selected in the dropdown
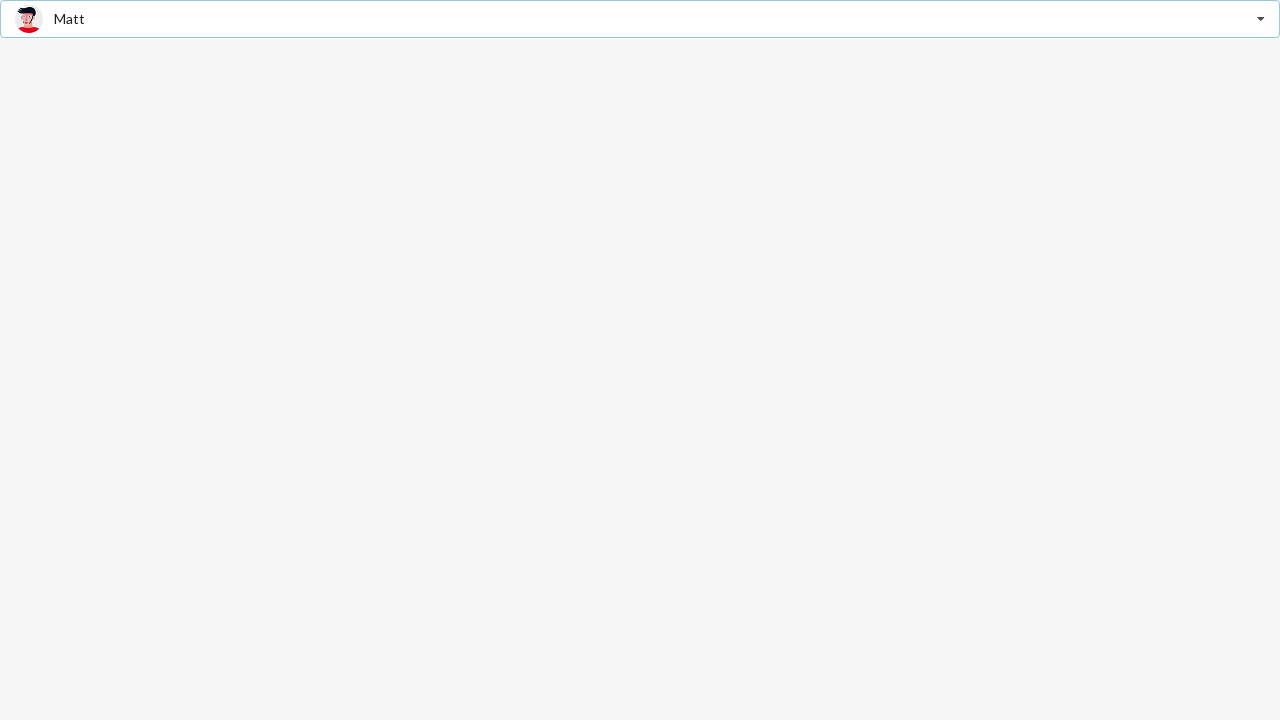

Clicked dropdown to open selection menu again at (640, 19) on xpath=//div[@class='ui fluid selection dropdown']
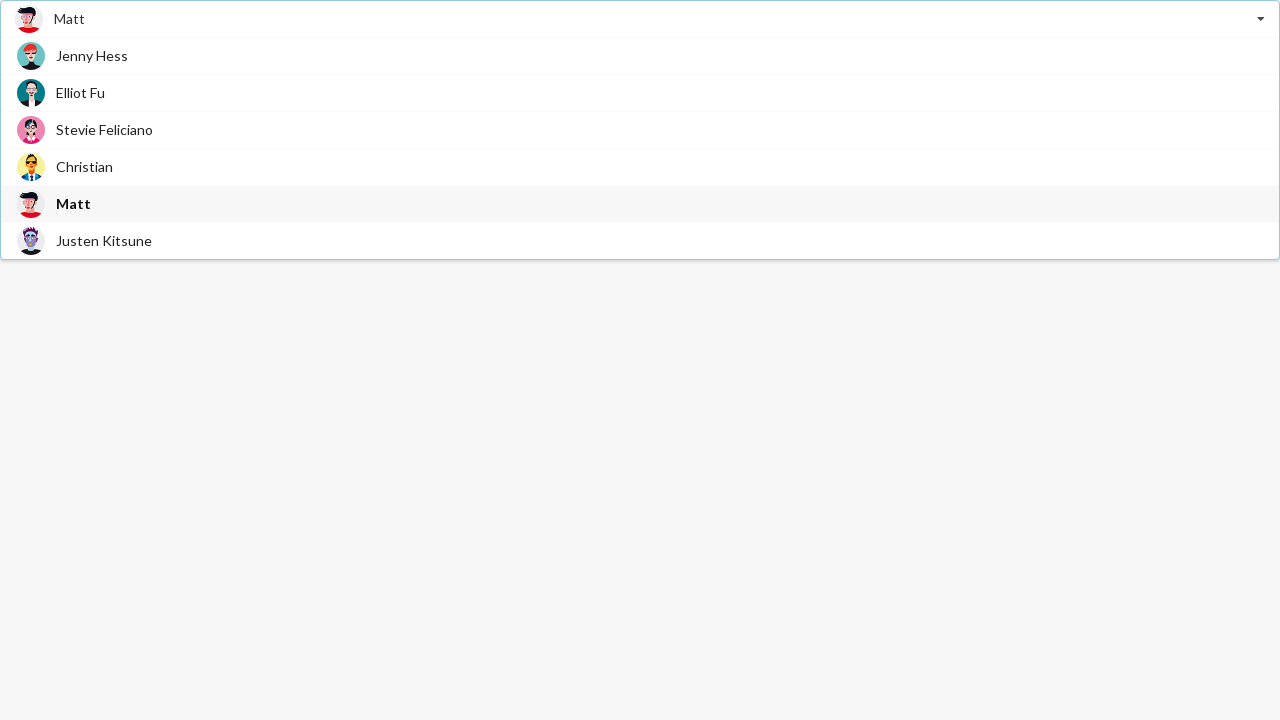

Dropdown menu opened and options are visible
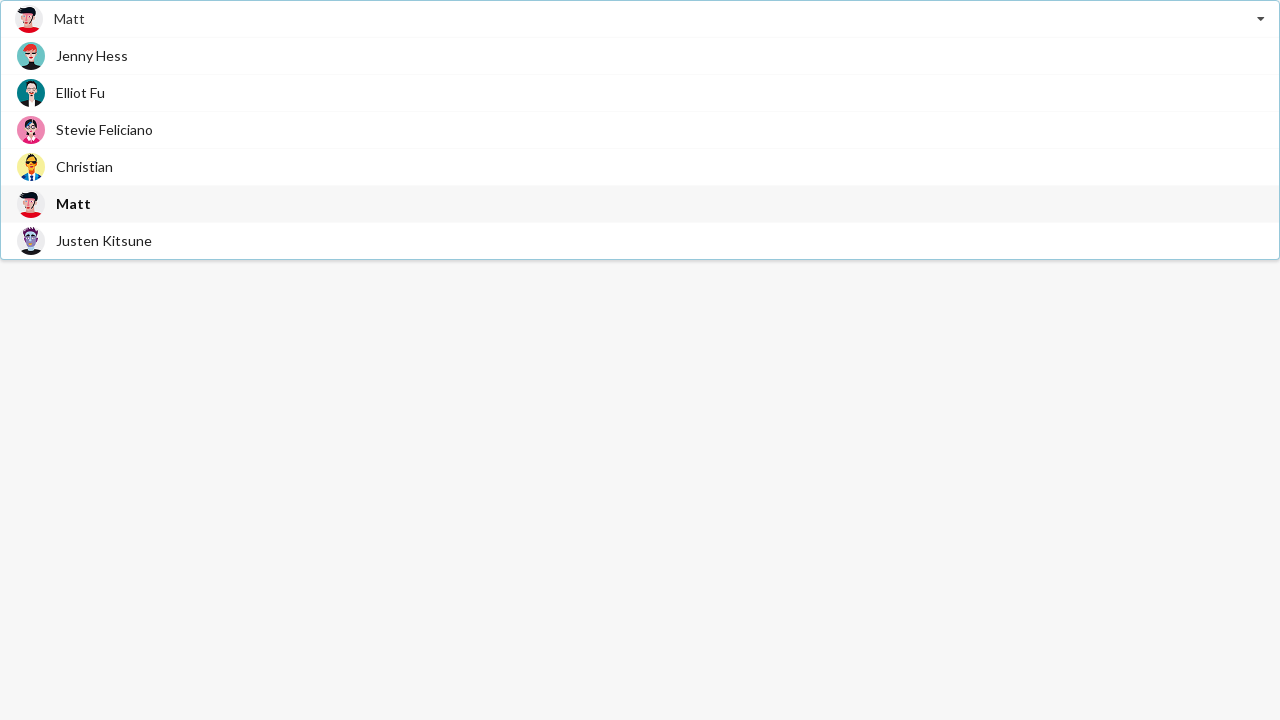

Selected 'Stevie Feliciano' from dropdown options at (104, 130) on xpath=//div[@class='ui active visible fluid selection dropdown']//span[text()='S
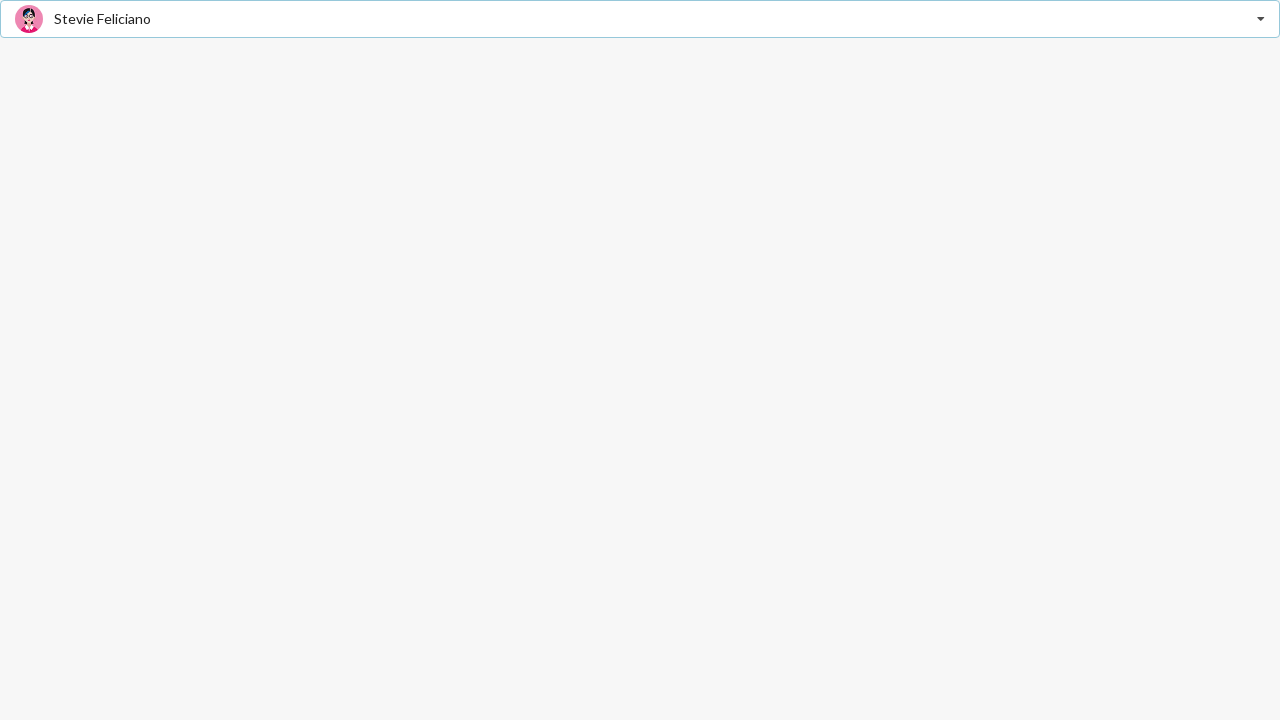

Verified that 'Stevie Feliciano' is now selected in the dropdown
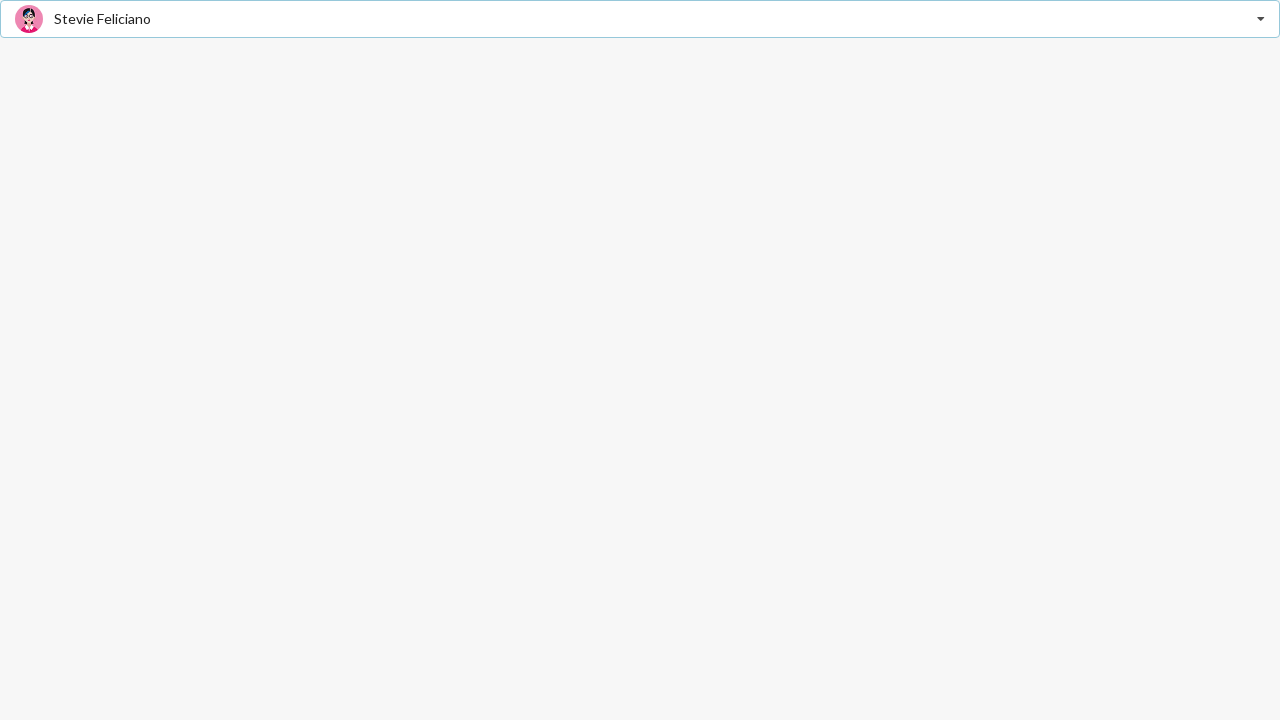

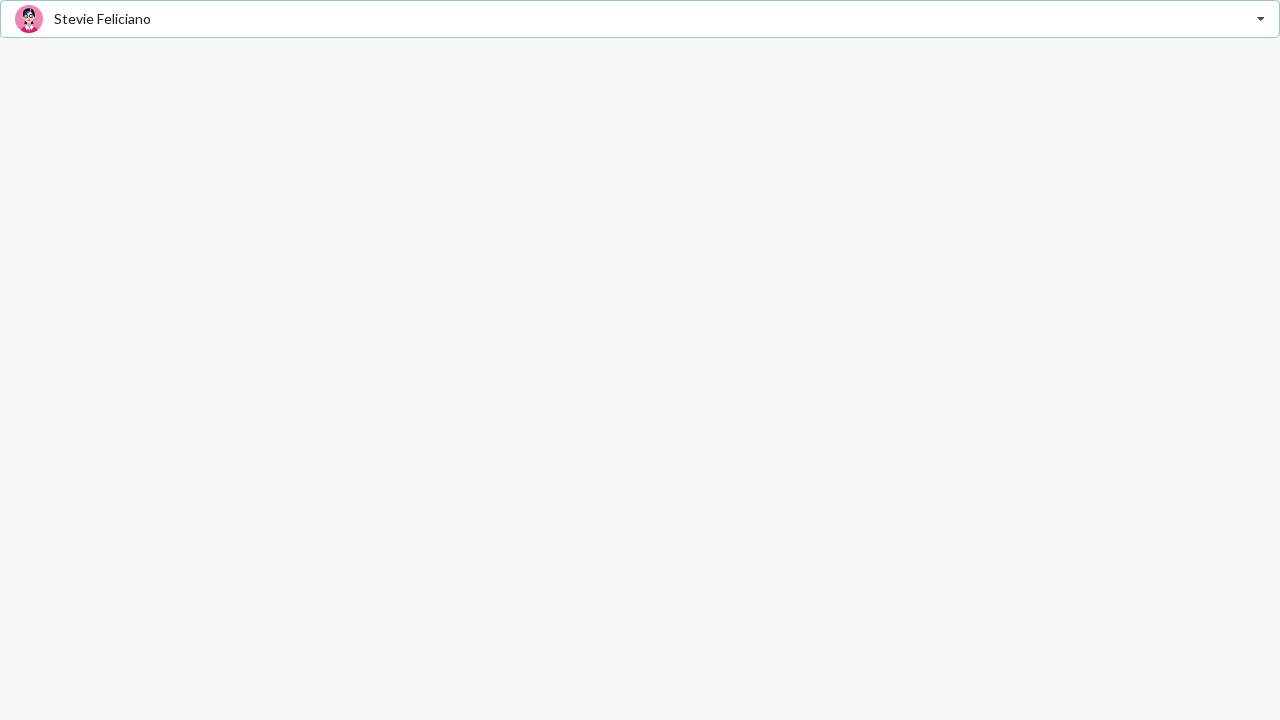